Tests e-commerce cart functionality by navigating to a demo store, verifying the page title, clicking on a product's "Add to Cart" button, and verifying the cart opens with the correct product.

Starting URL: https://bstackdemo.com/

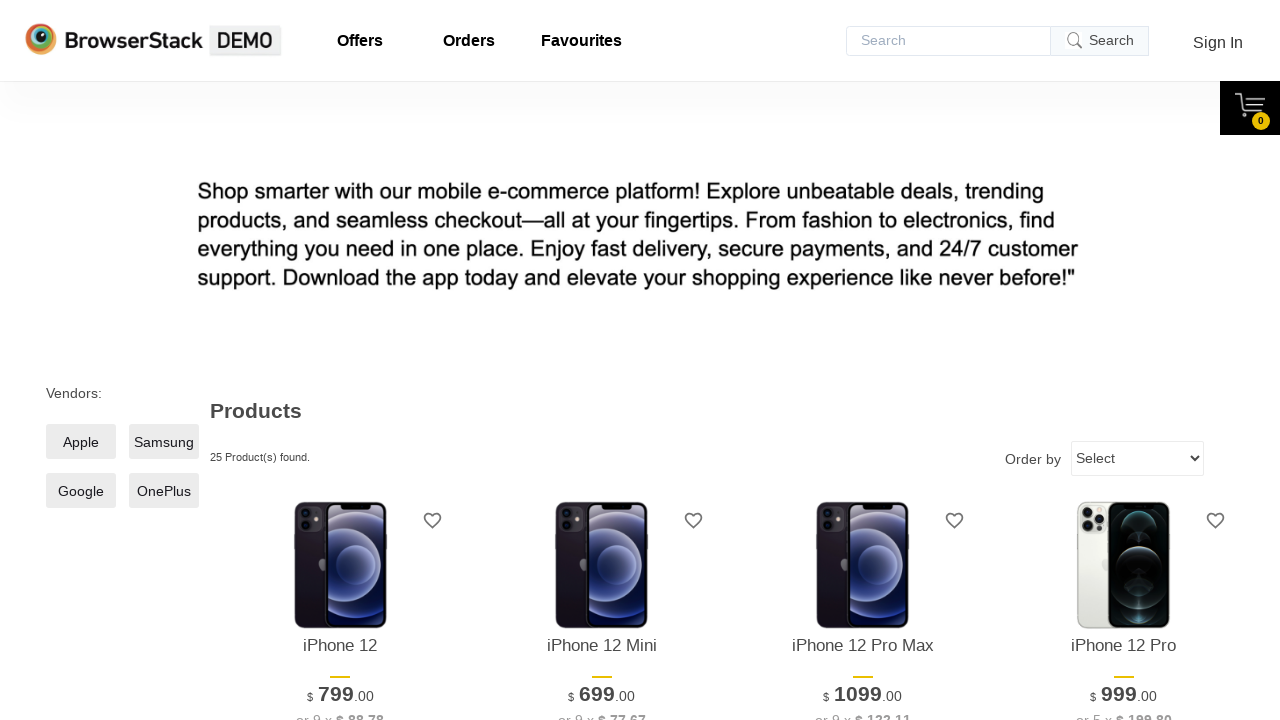

Verified page title is 'StackDemo'
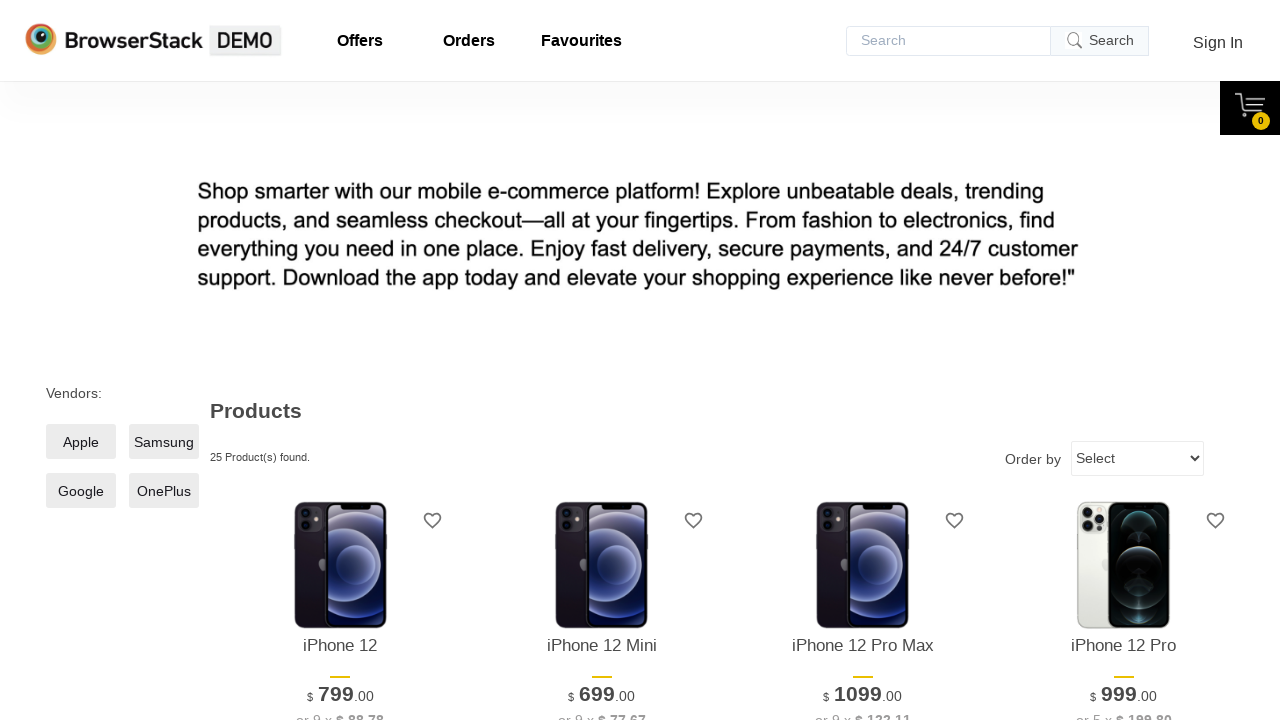

Retrieved product name from first product on page
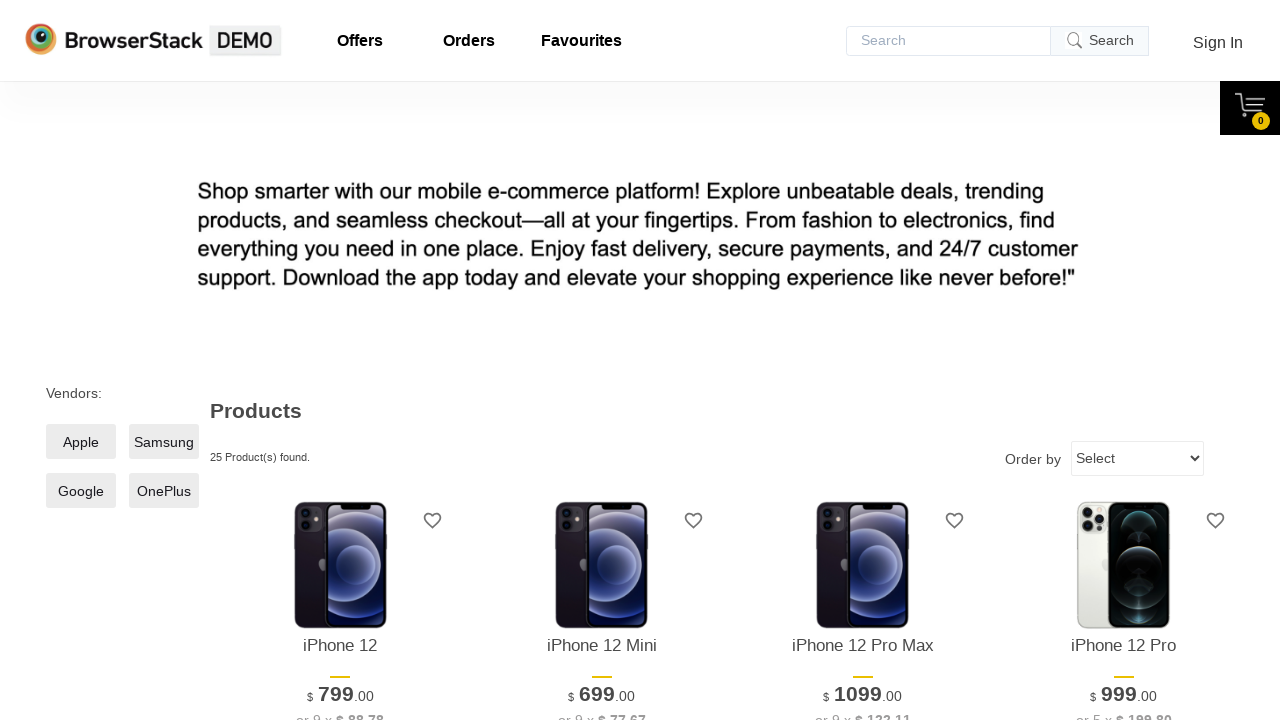

Clicked 'Add to Cart' button for first product at (340, 361) on xpath=//*[@id='1']/div[4]
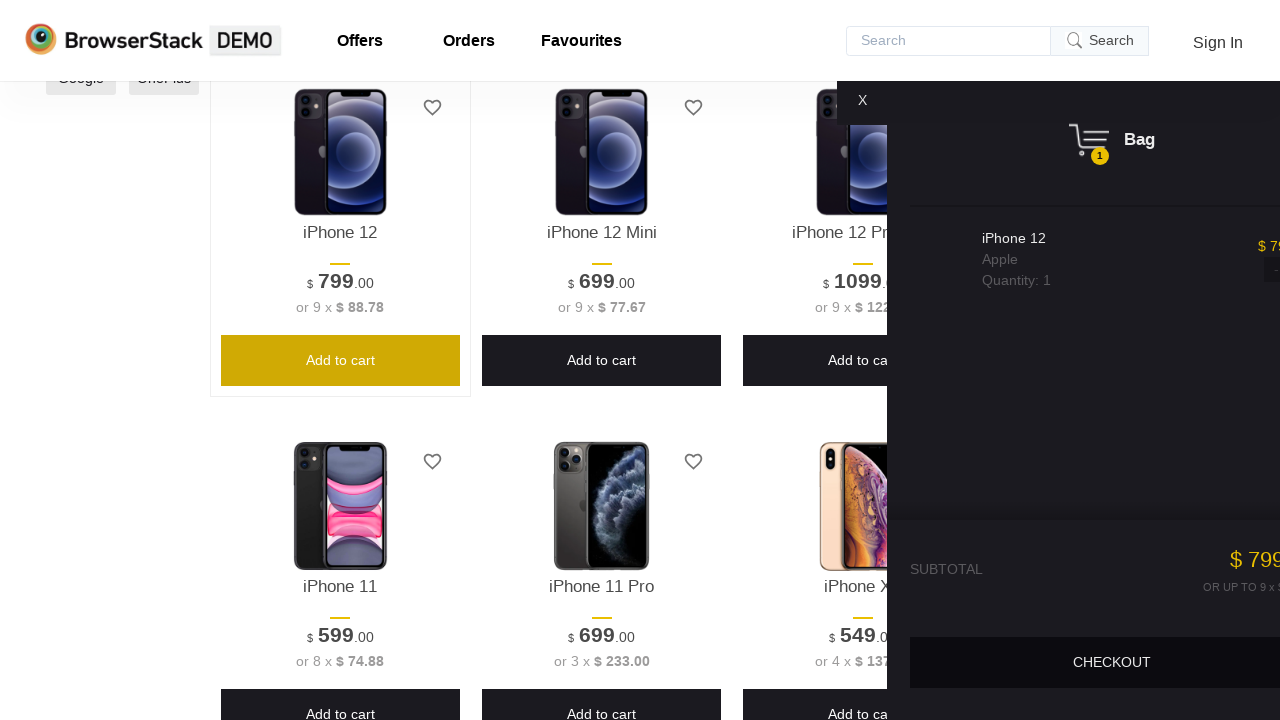

Waited for cart to become visible
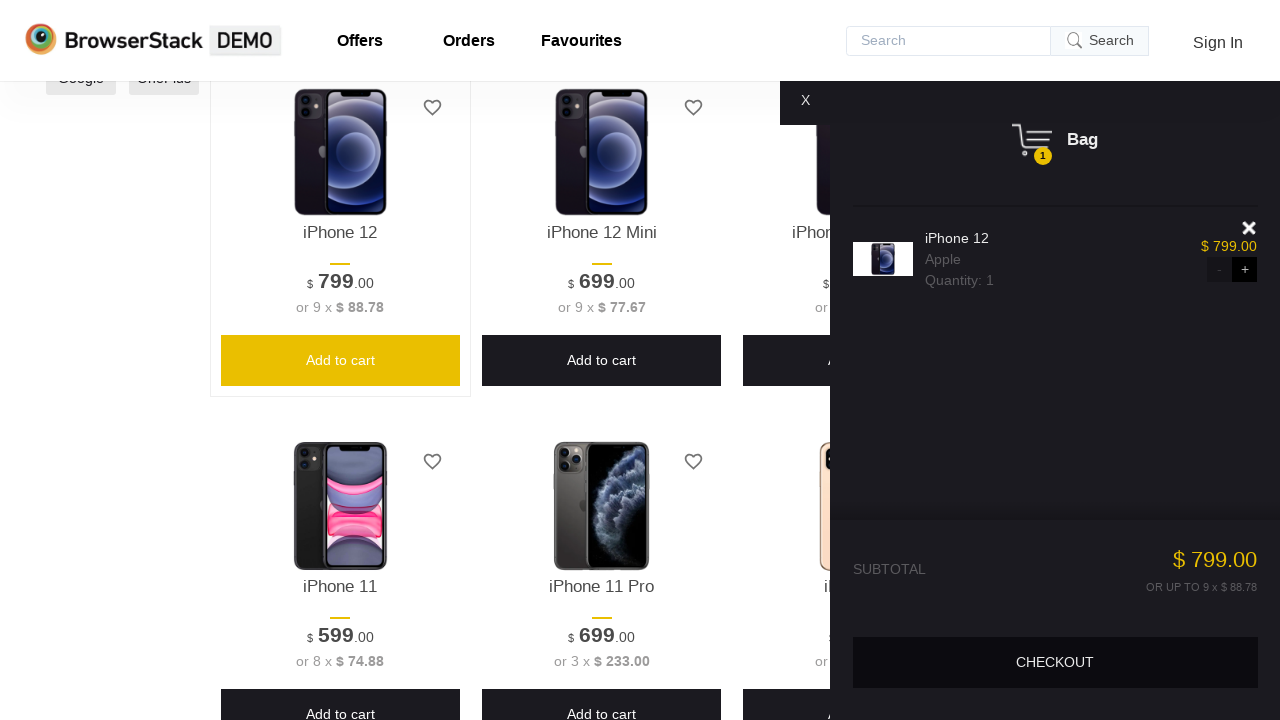

Verified cart is visible
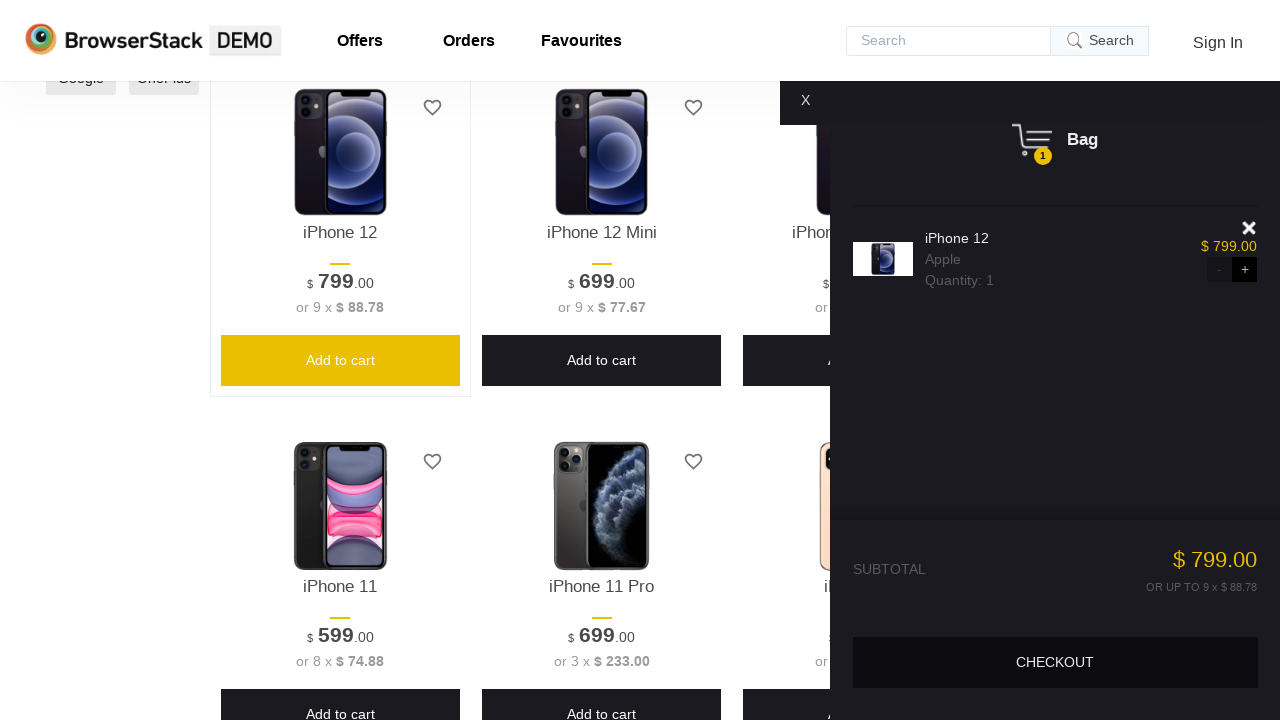

Retrieved product name from cart
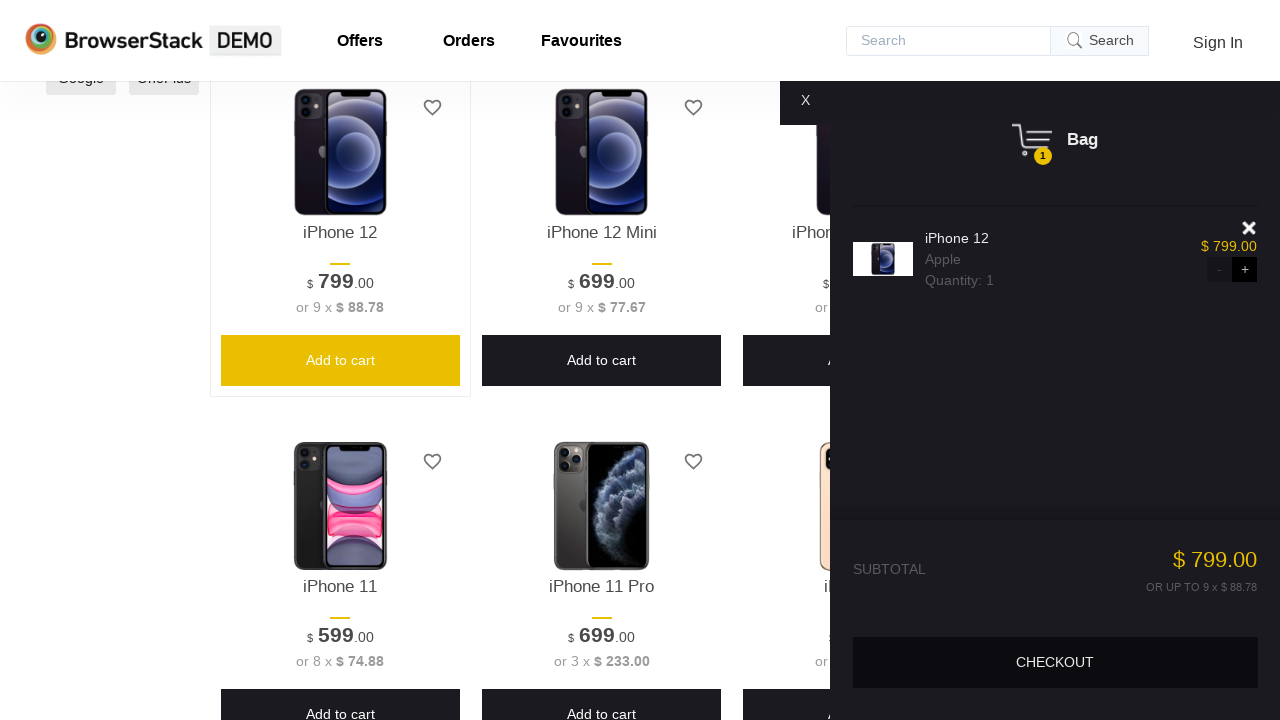

Verified product name in cart matches product on page
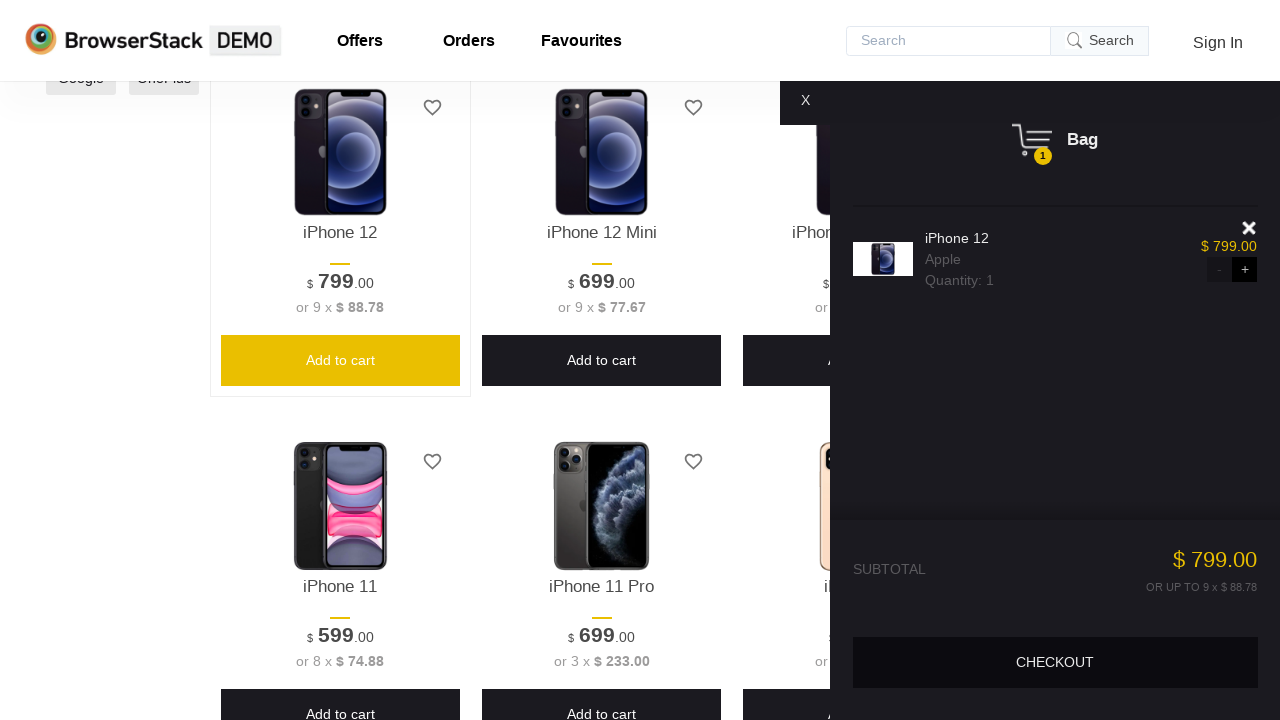

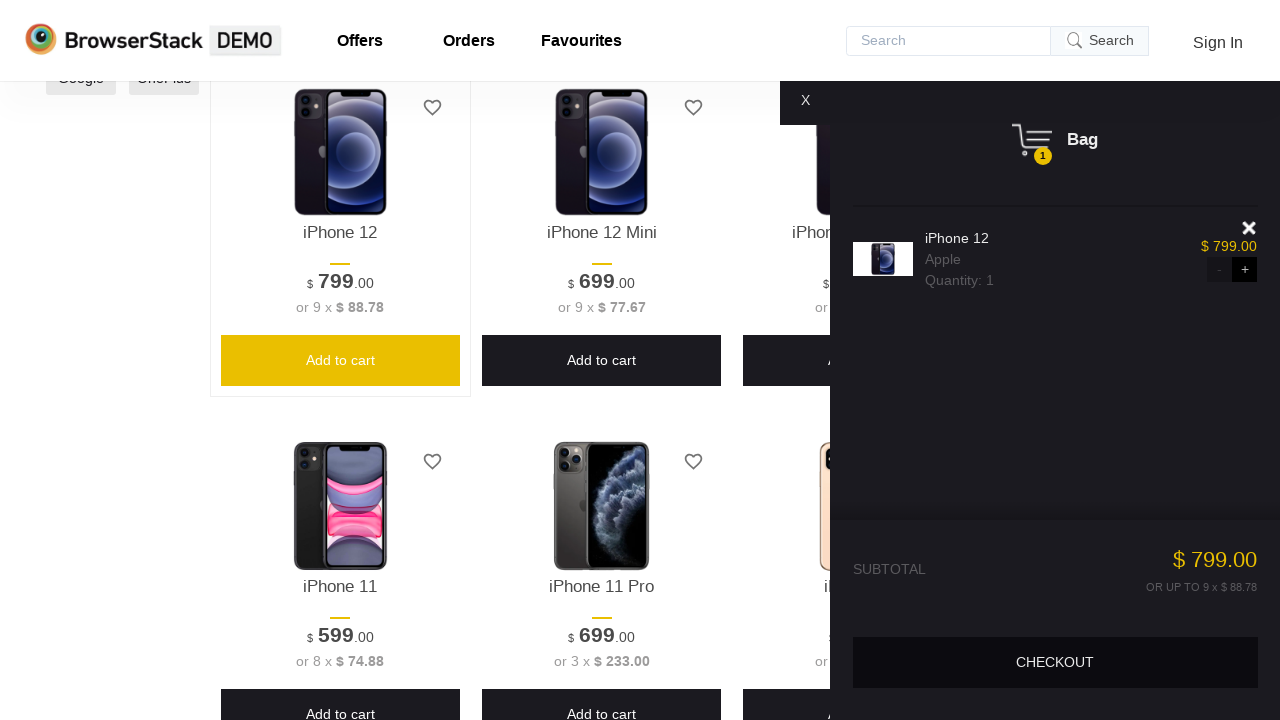